Tests generating a cash-only strategy by setting income to 0 and specifying a cash target from sales.

Starting URL: https://frameworkrealestatesolutions.com/portfolio-simulator-v3.html

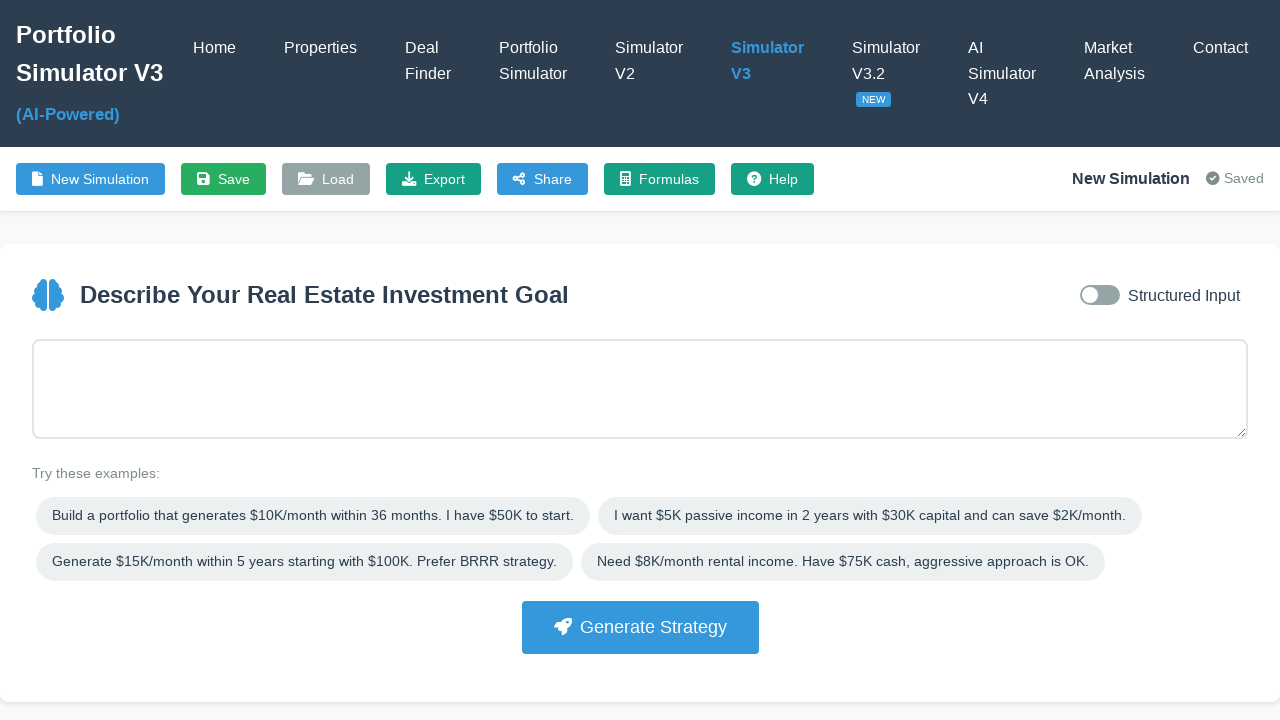

Portfolio Simulator V3 page loaded
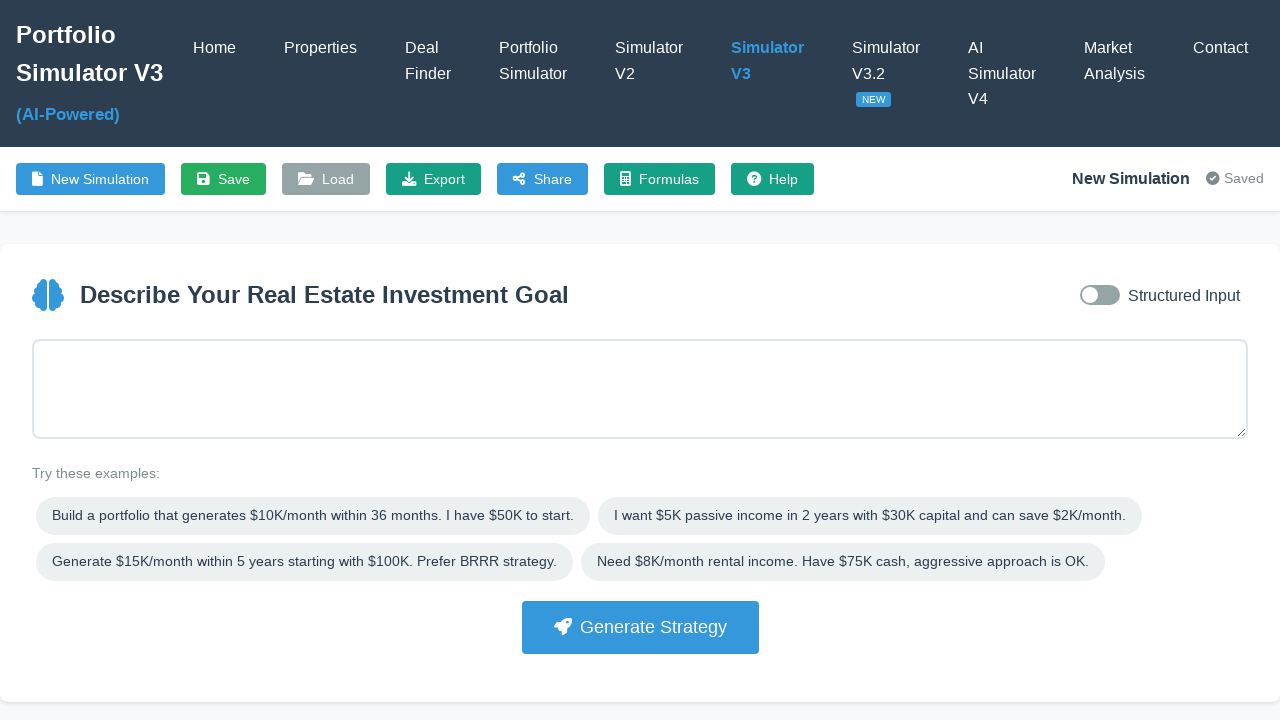

Switched to structured input mode at (1100, 295) on #inputModeToggle
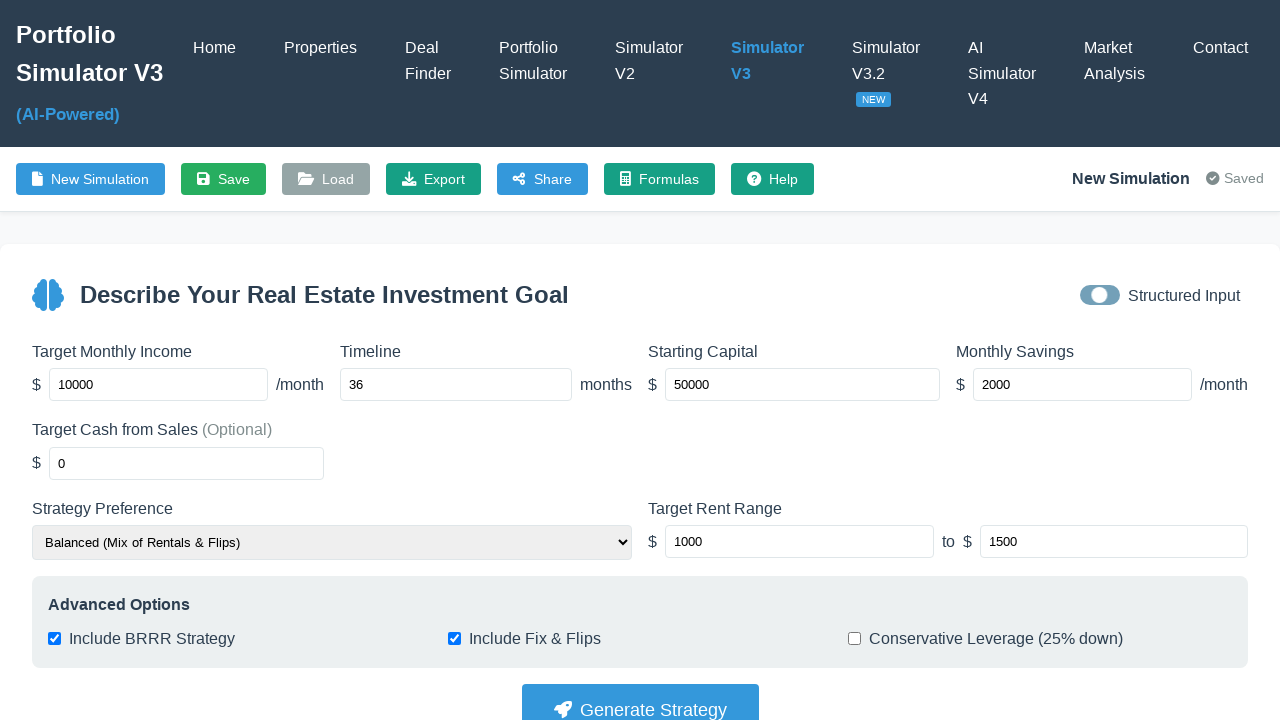

Set target income to 0 on #targetIncome
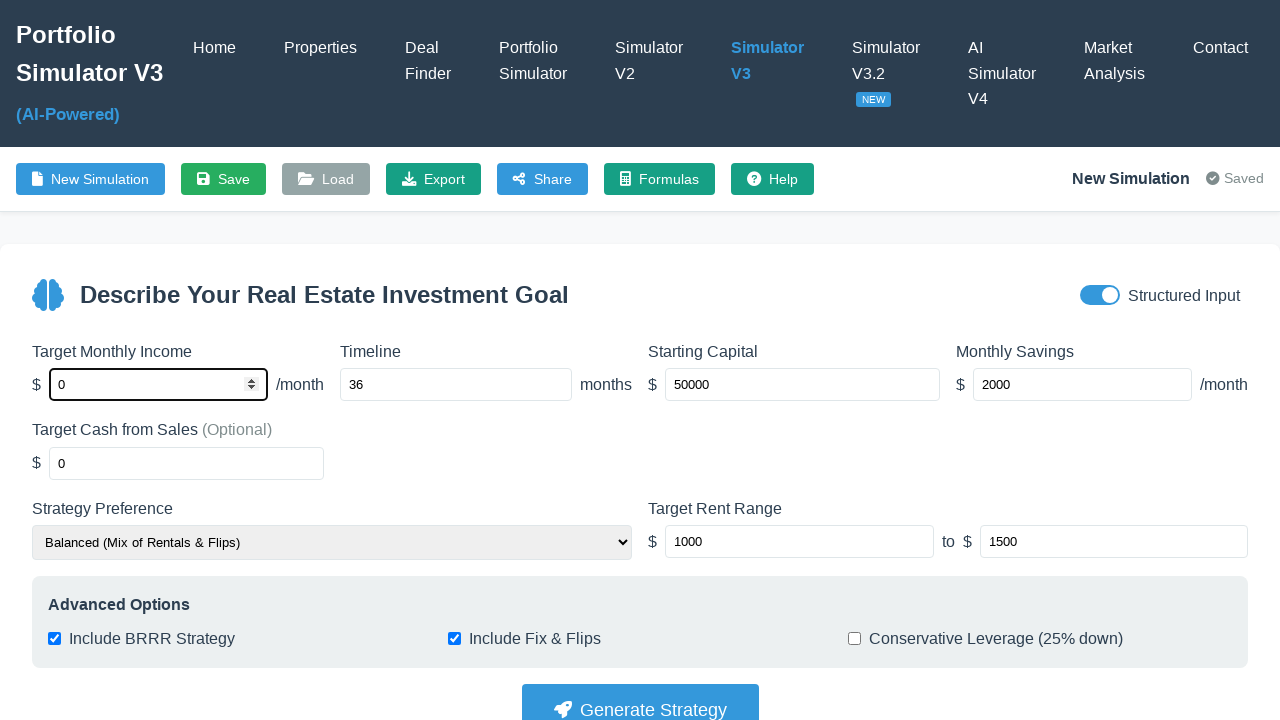

Set target cash from sales to 100000 on #targetCashFromSales
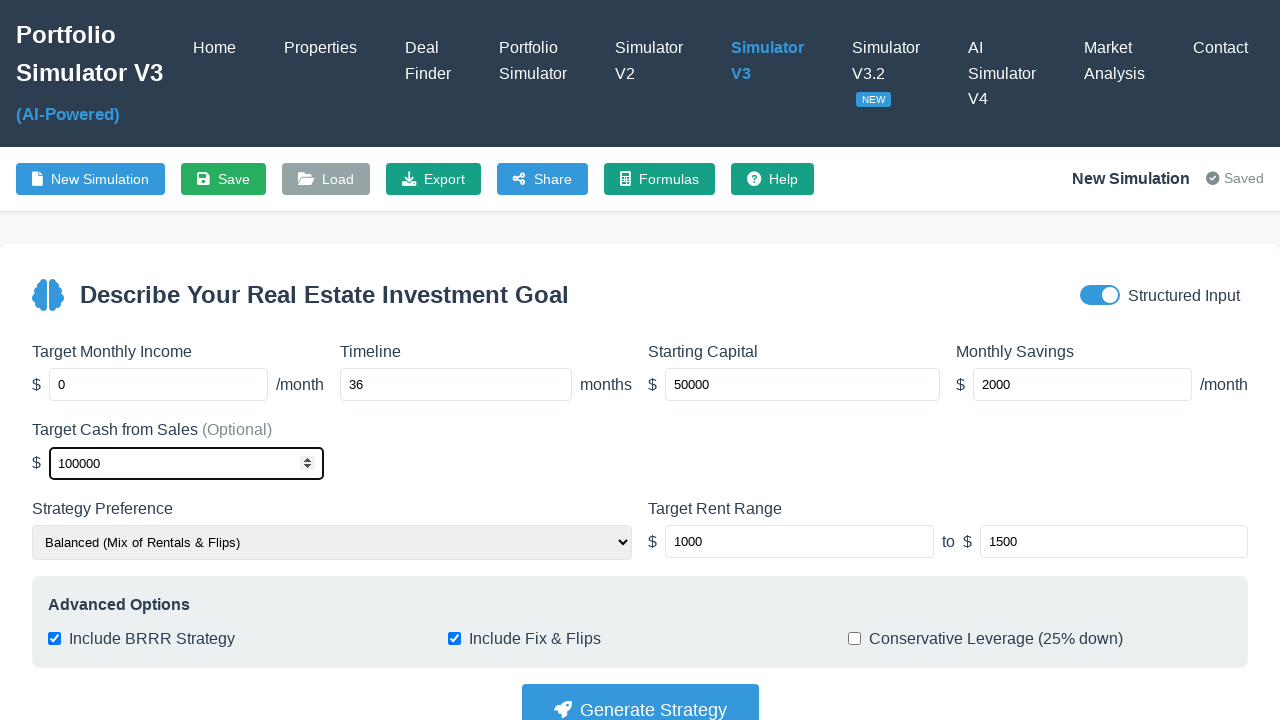

Set timeline to 24 months on #timeline
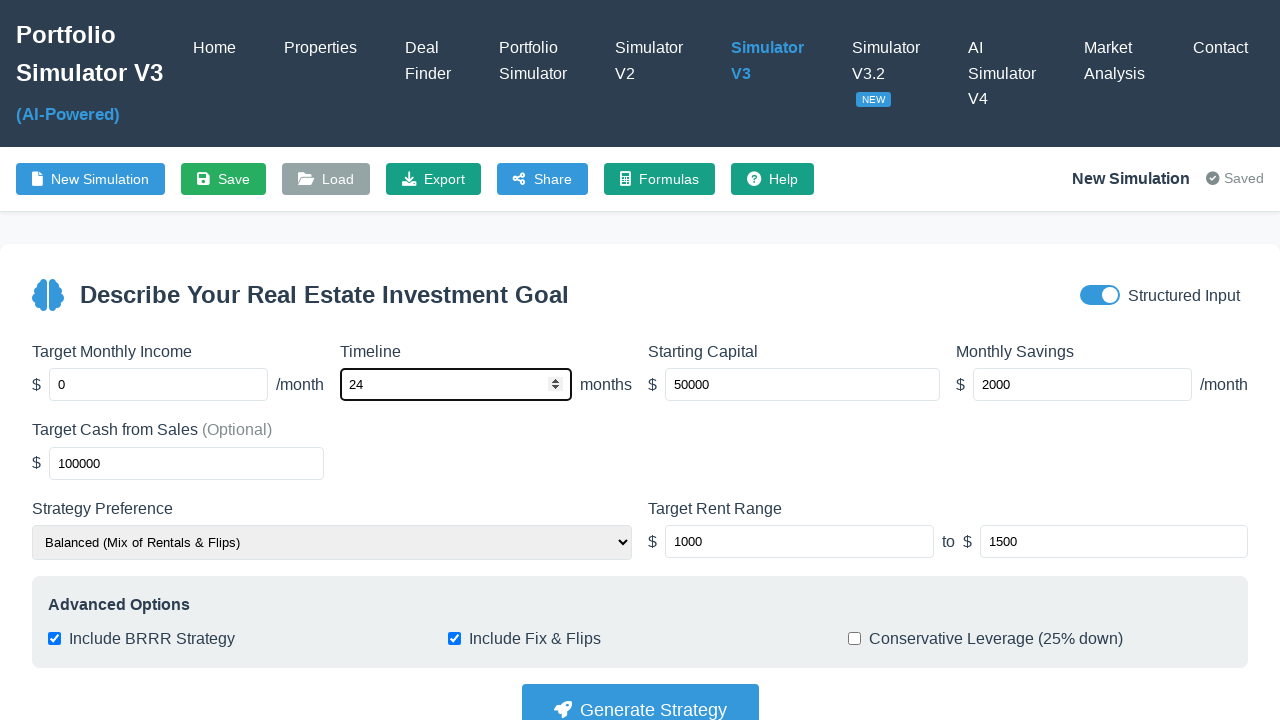

Set starting capital to 50000 on #startingCapital
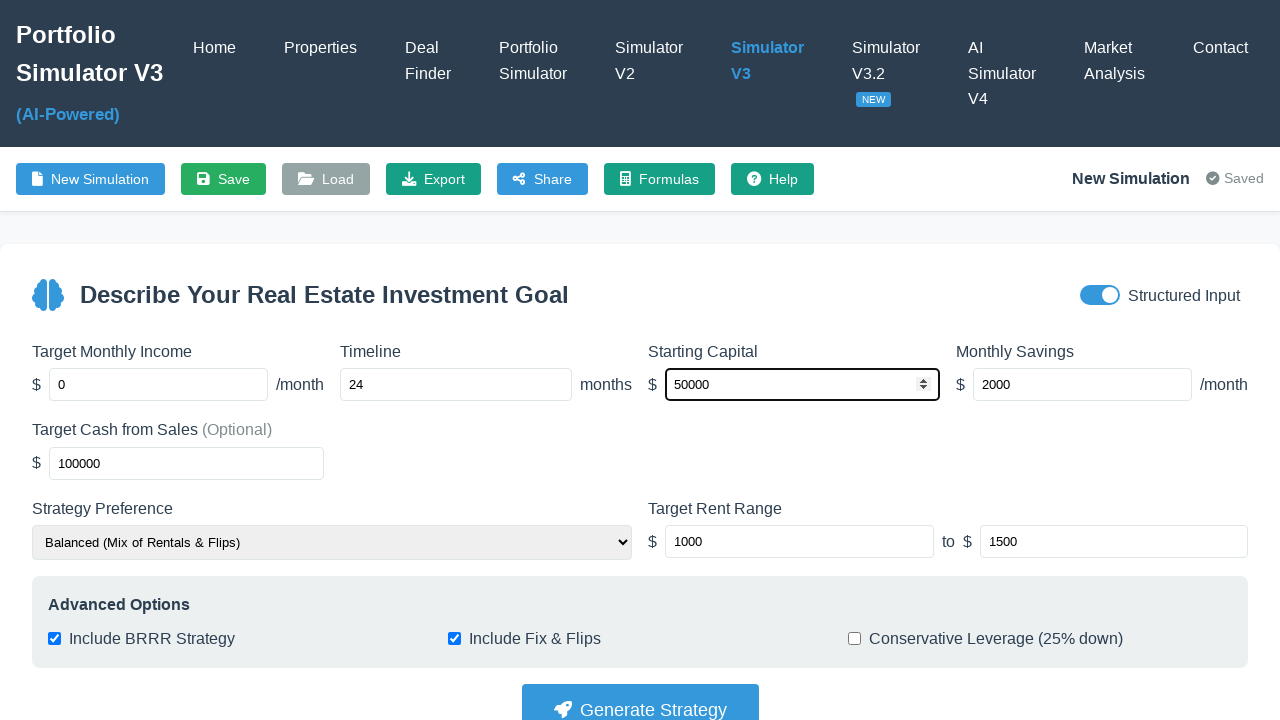

Clicked Generate Strategy button at (640, 694) on button:has-text("Generate Strategy")
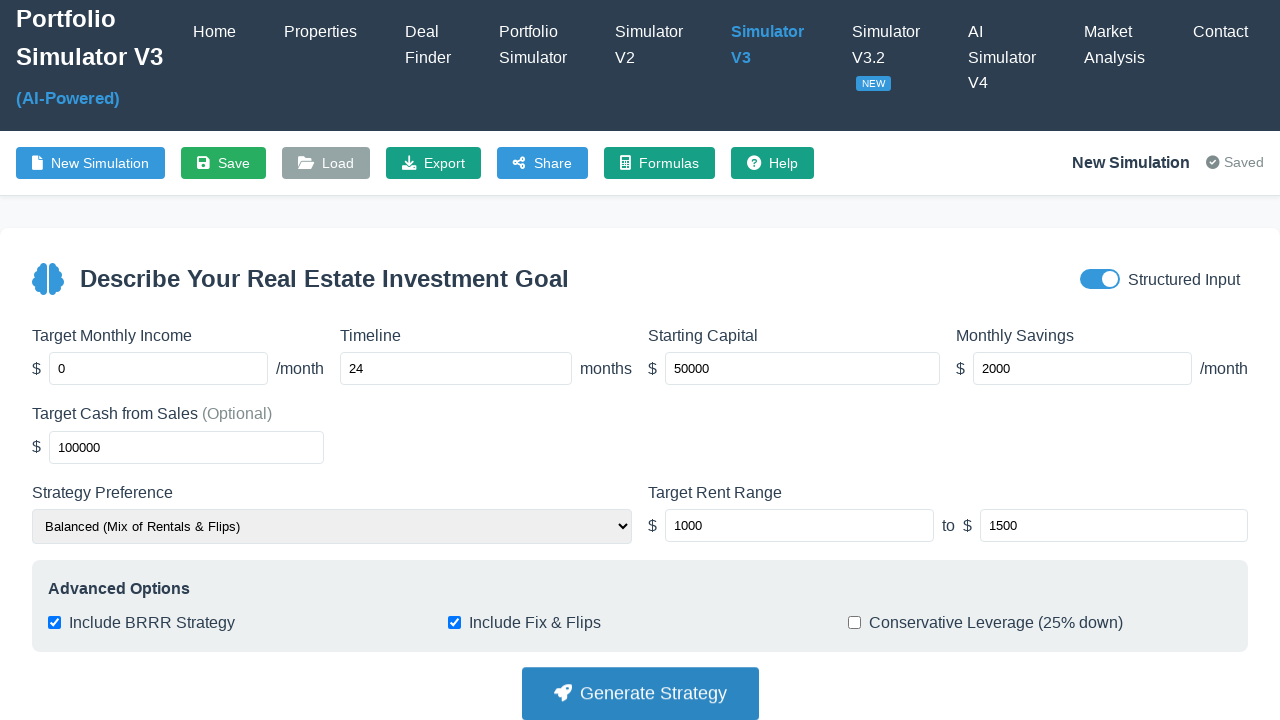

Strategy cards loaded
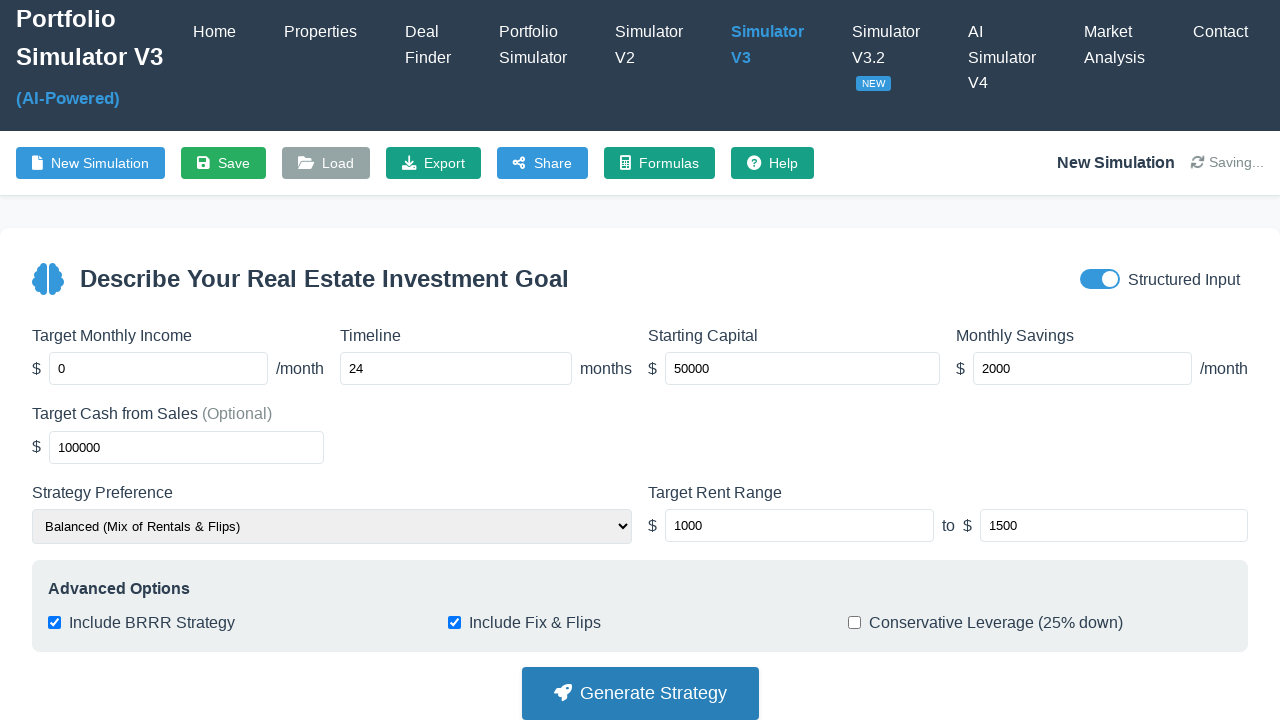

Cash from Sales metric label is visible
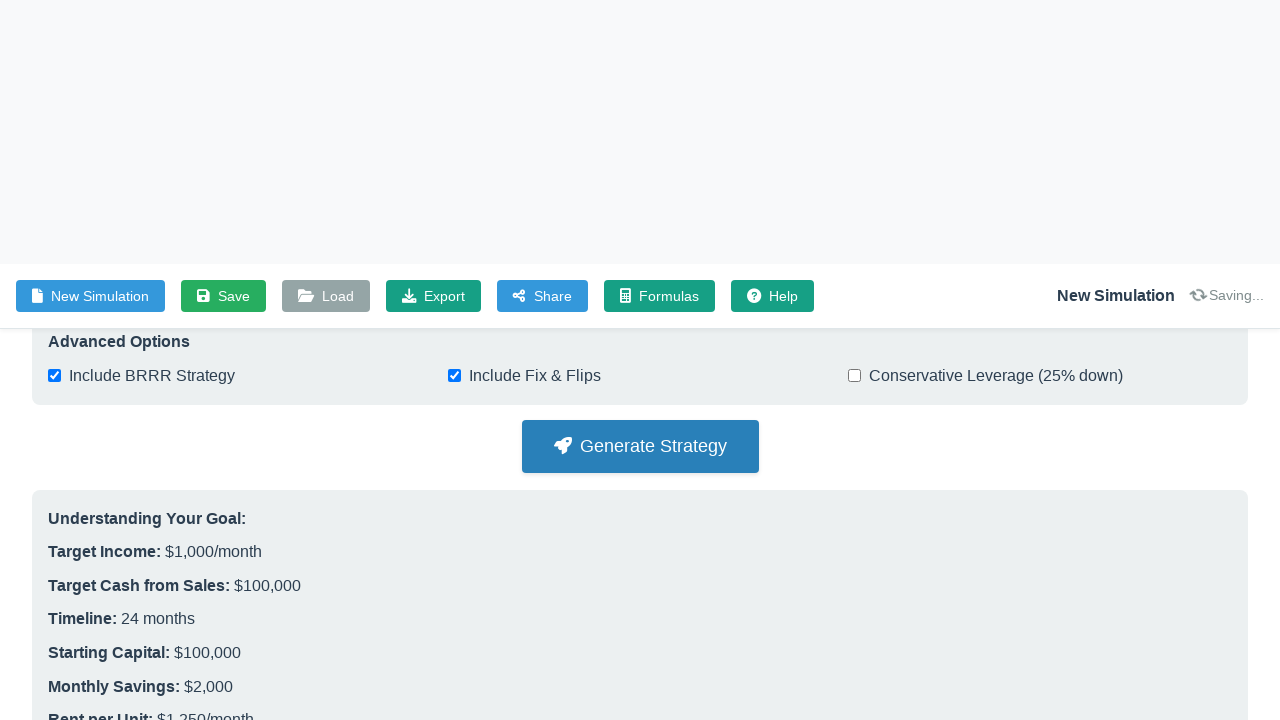

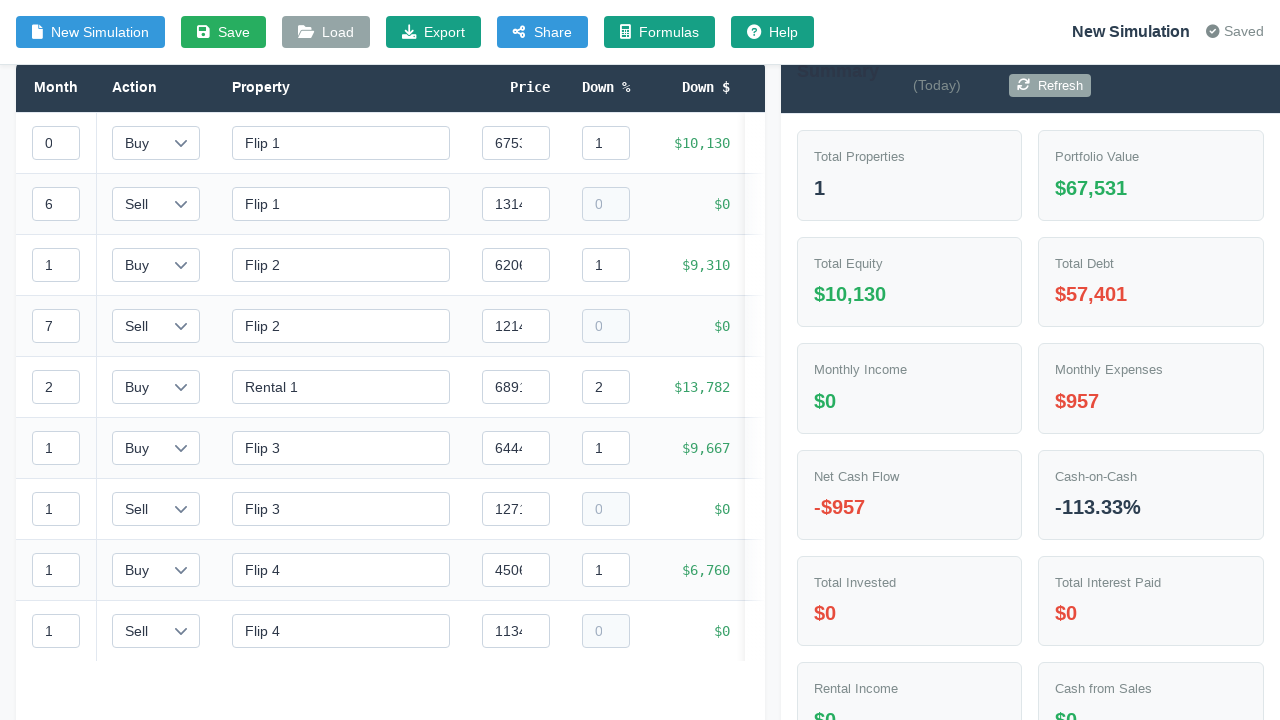